Tests mouse button release action after performing a click-and-hold and move operation

Starting URL: https://crossbrowsertesting.github.io/drag-and-drop

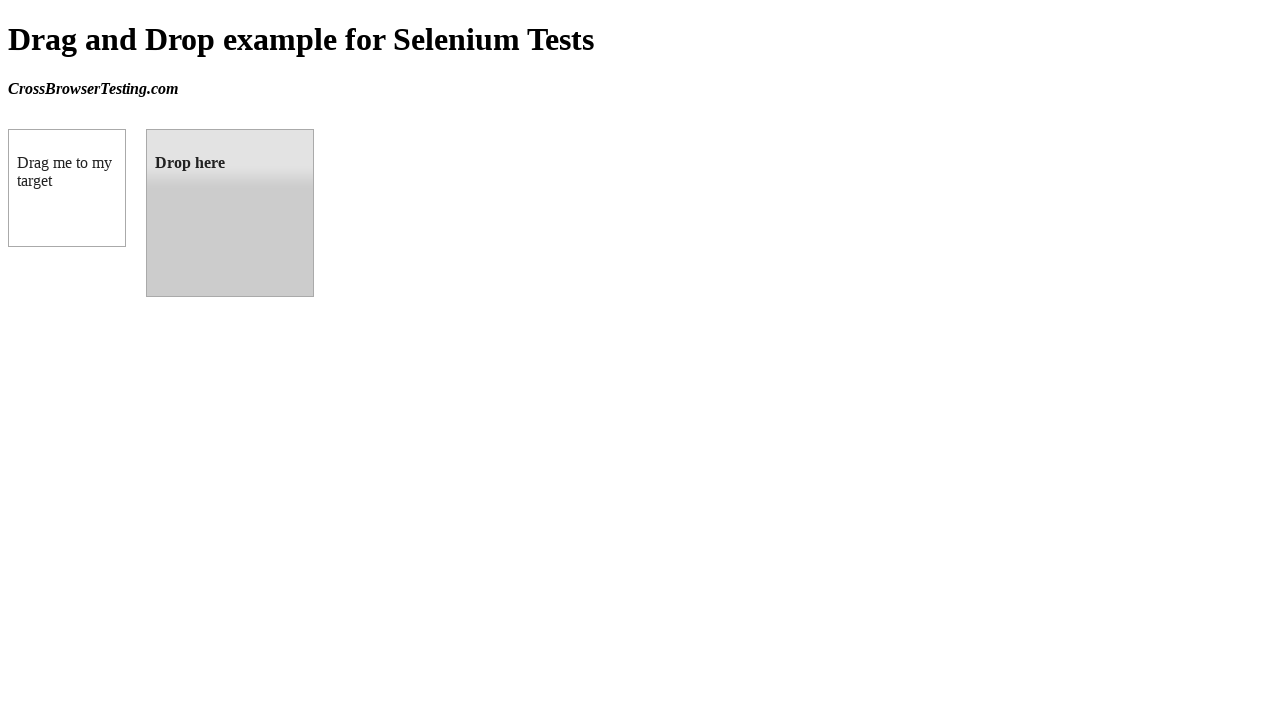

Waited for draggable element to load
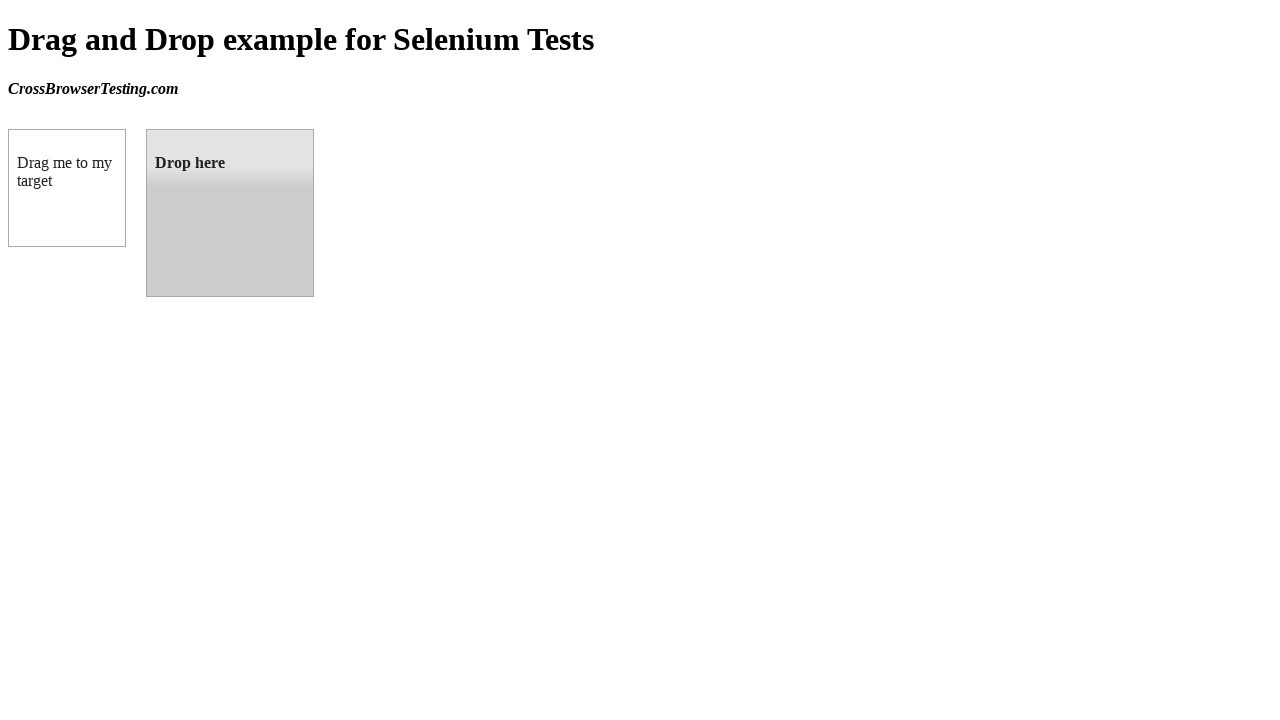

Waited for droppable element to load
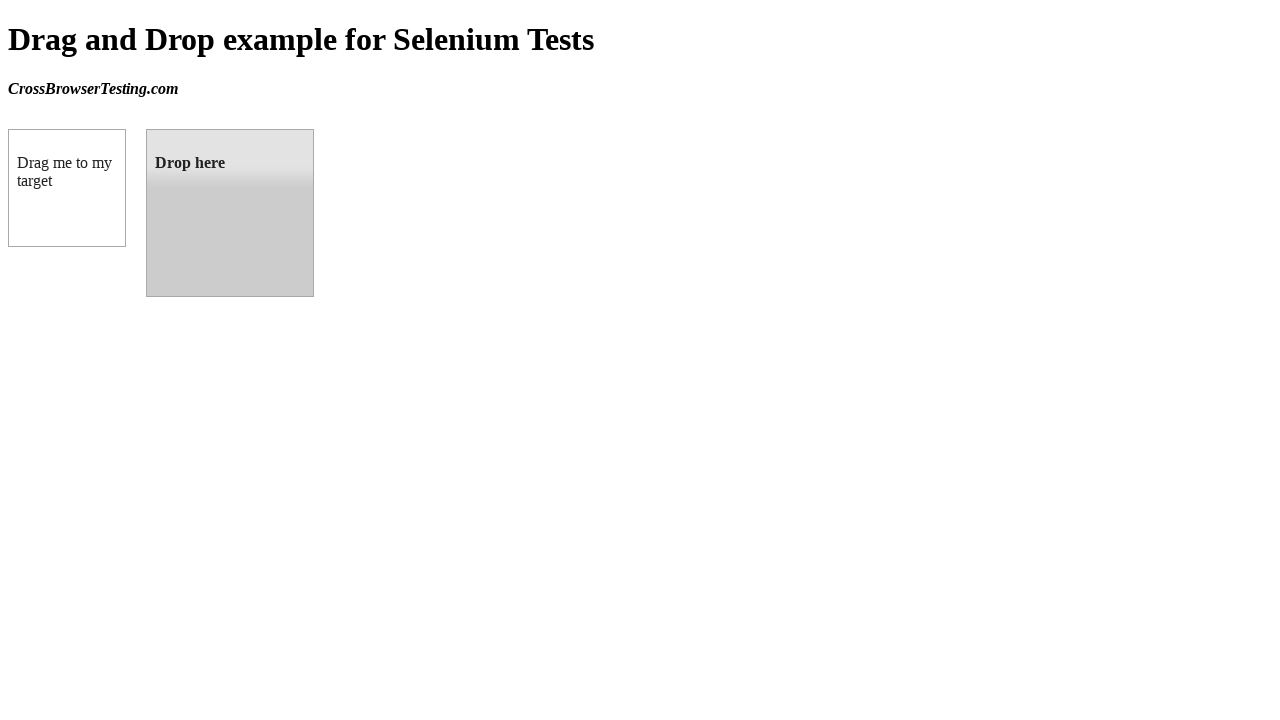

Located draggable source element
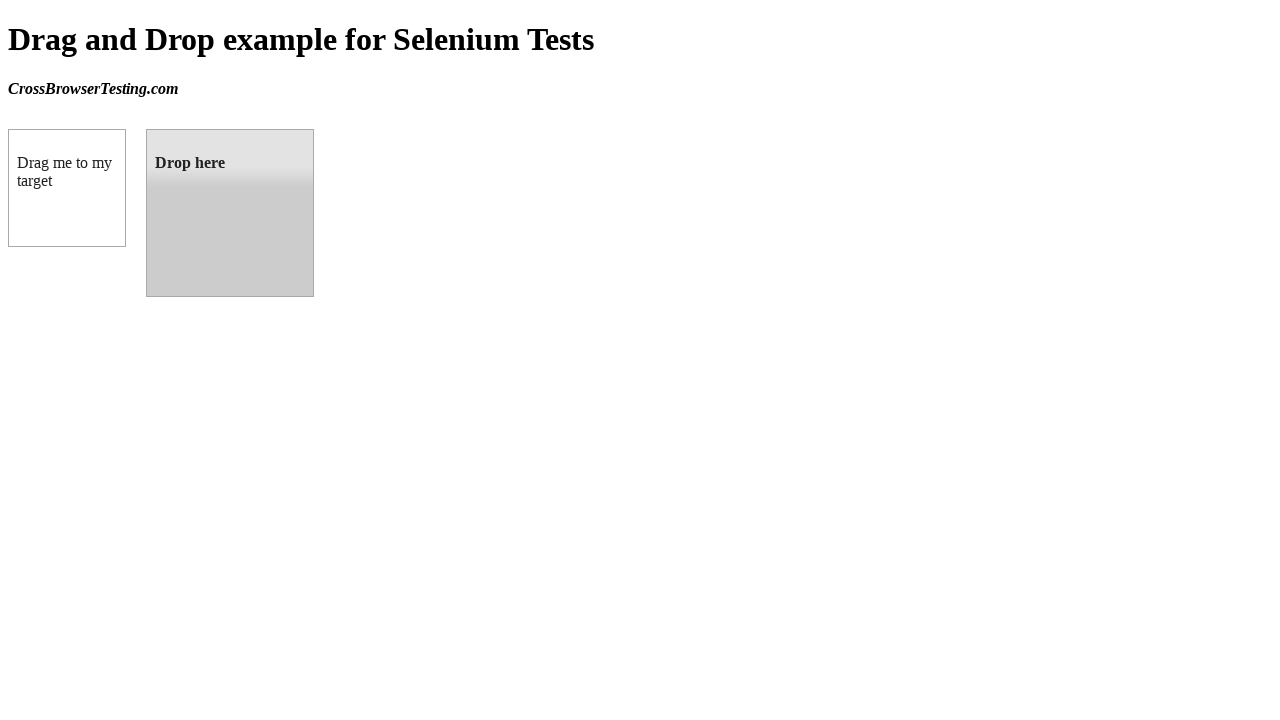

Located droppable target element
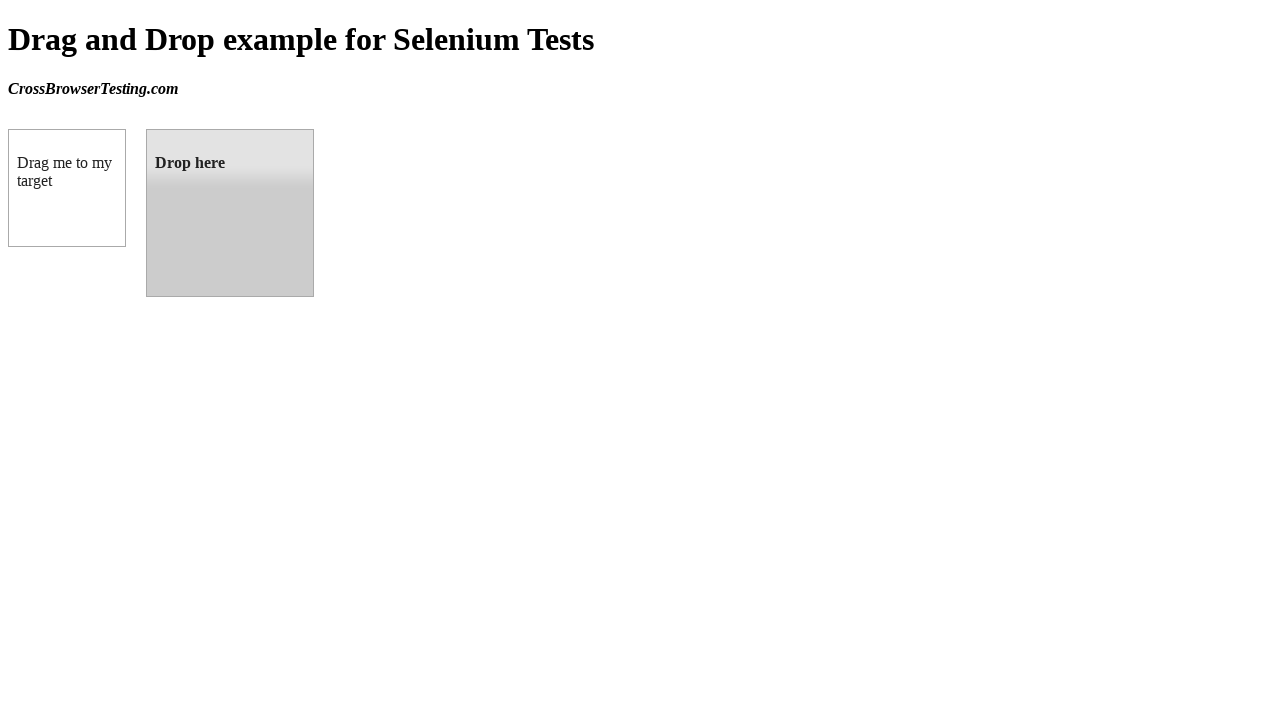

Retrieved bounding box of source element
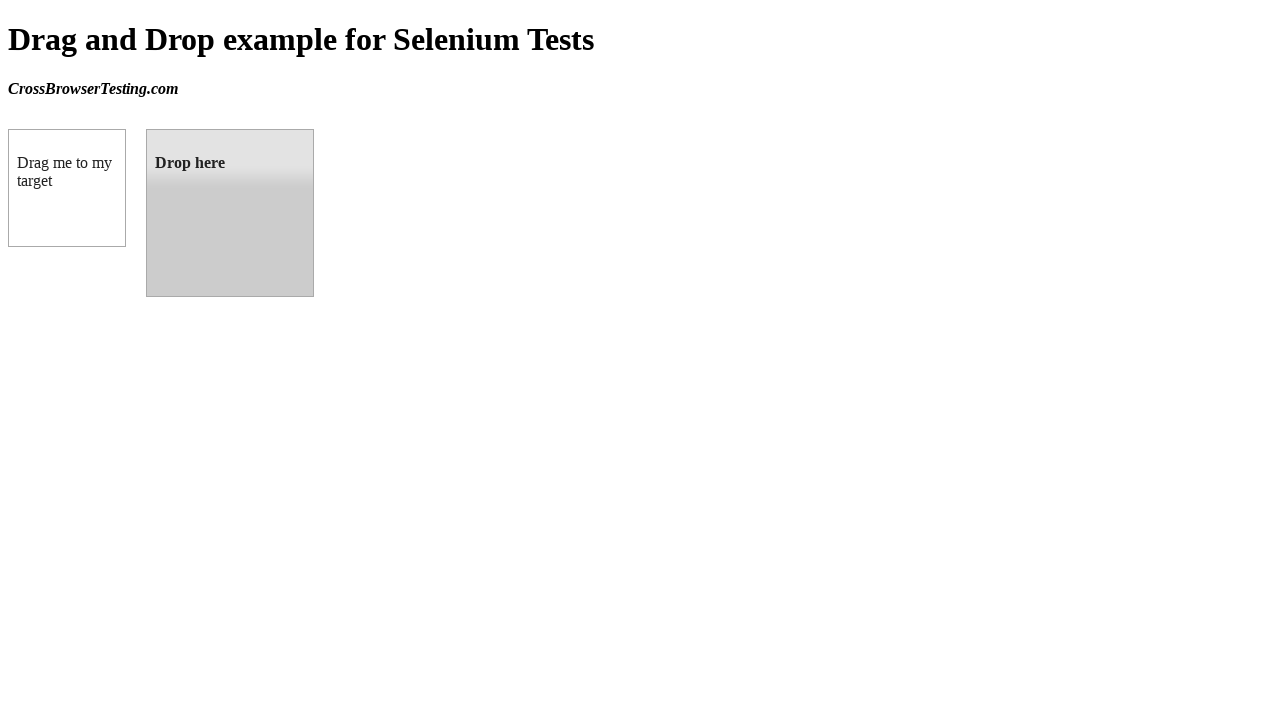

Retrieved bounding box of target element
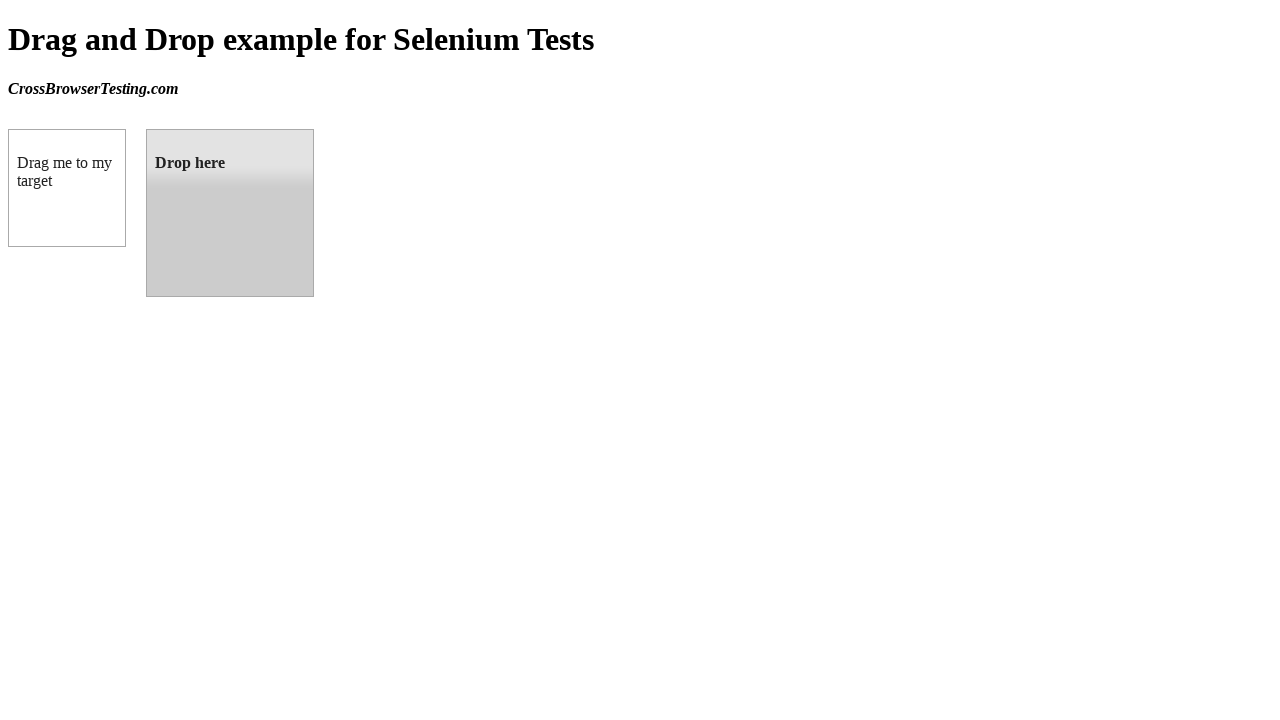

Moved mouse to center of draggable element at (67, 188)
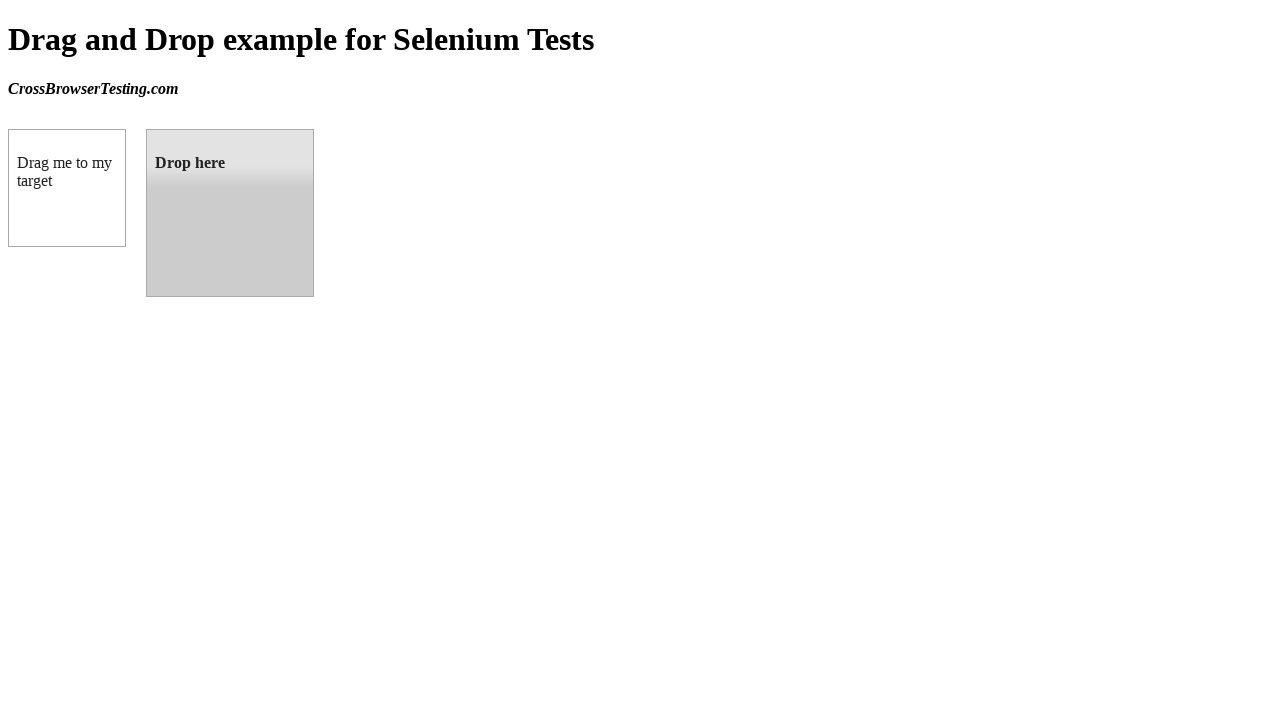

Pressed mouse button down to initiate click-and-hold at (67, 188)
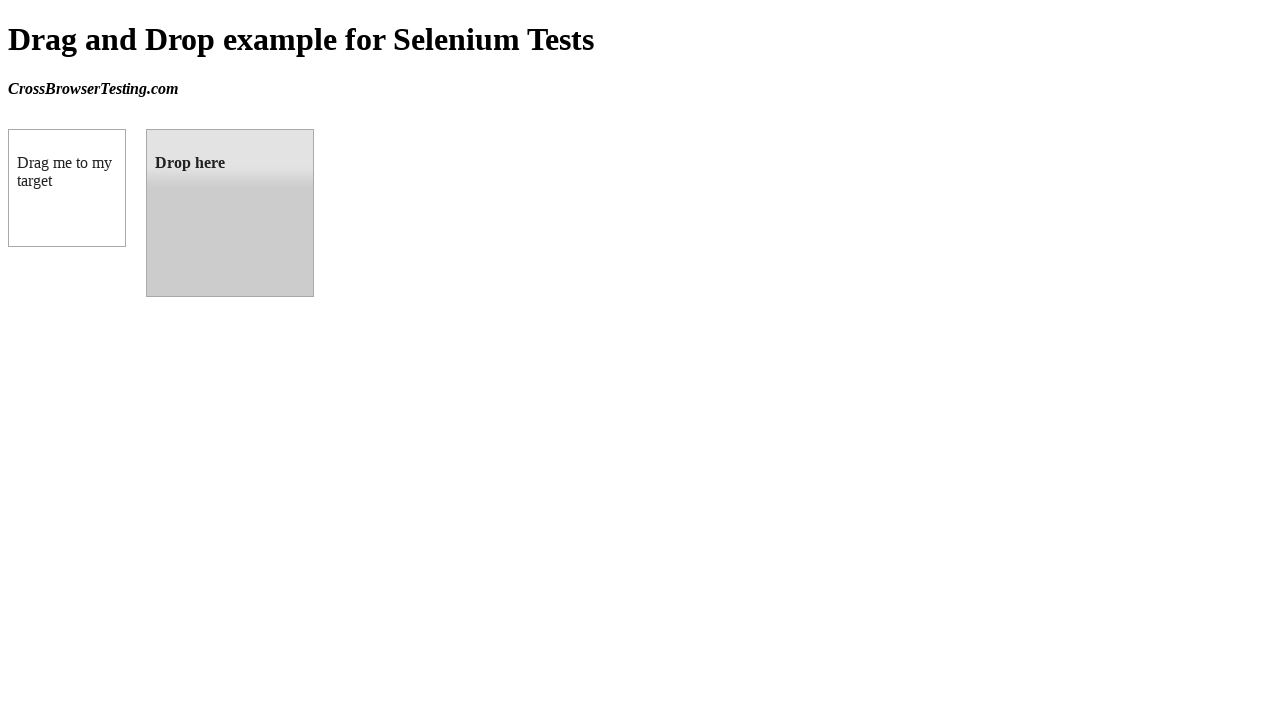

Moved mouse to center of droppable target element while holding button at (230, 213)
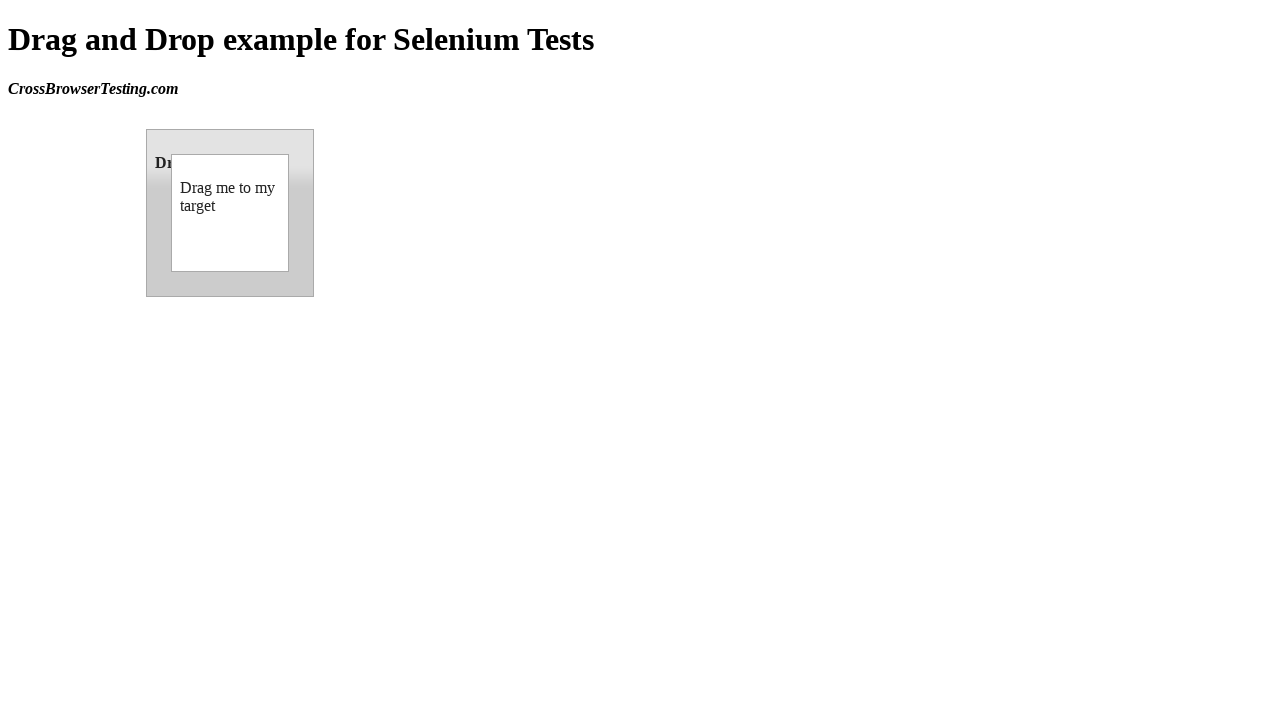

Released mouse button to complete drag-and-drop operation at (230, 213)
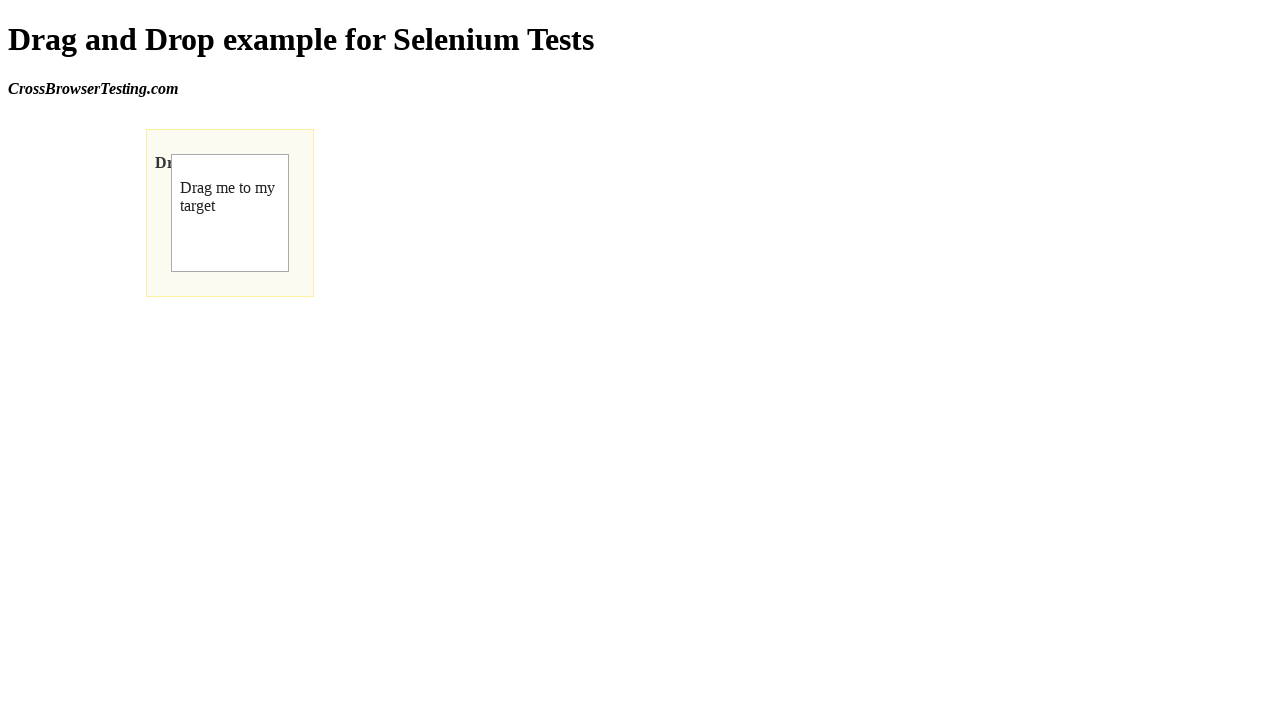

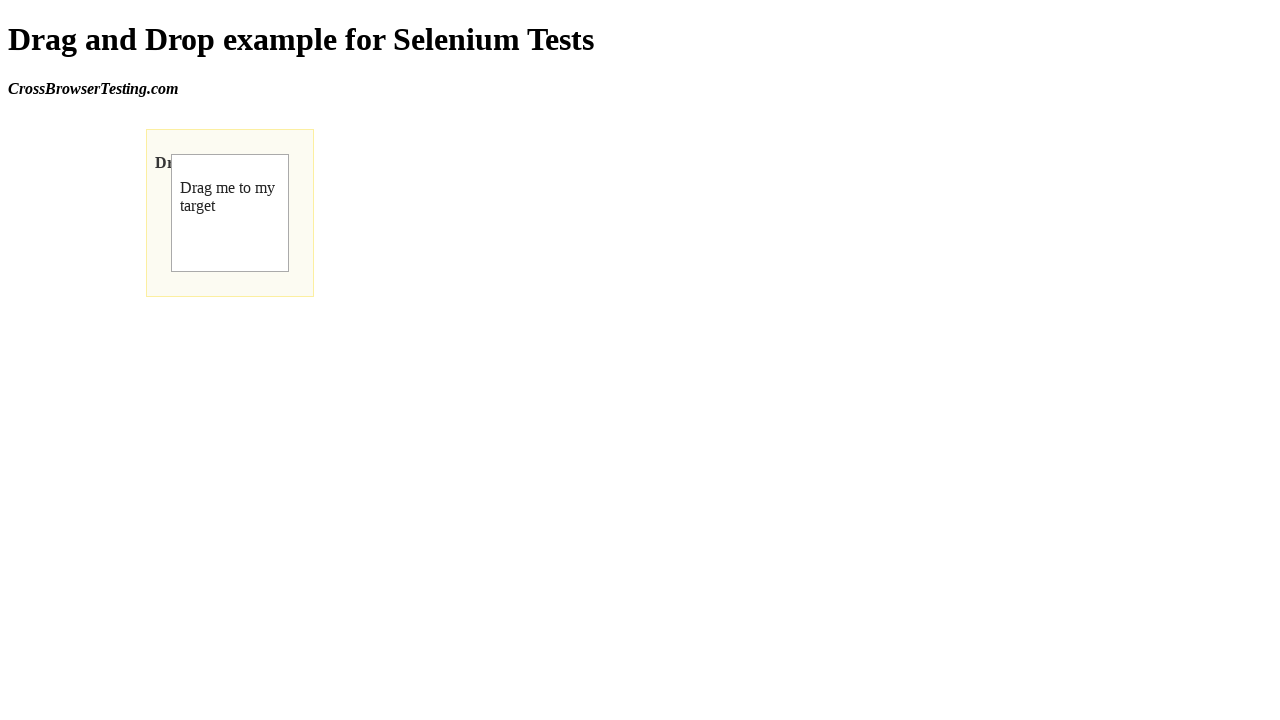